Tests window handling functionality by clicking Help link to open a new window, switching between windows, and closing the child window

Starting URL: https://accounts.google.com/signup/v2/webcreateaccount?flowName=GlifWebSignIn&flowEntry=SignUp

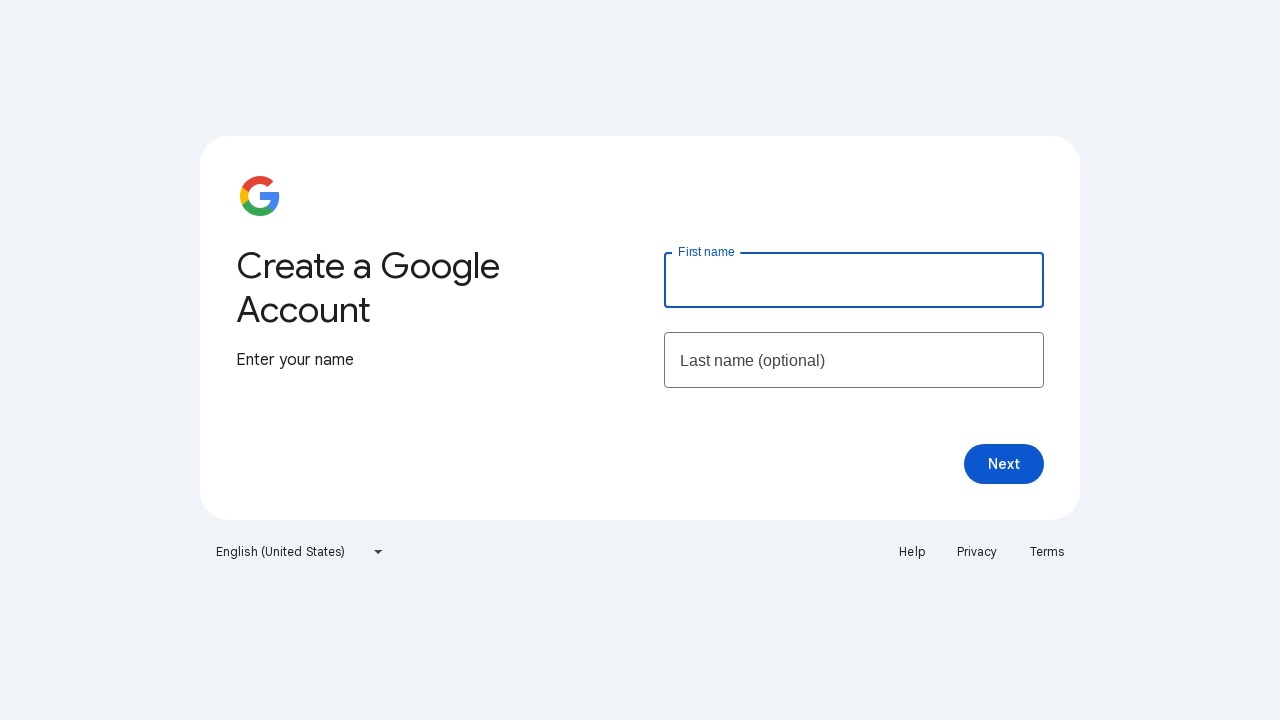

Clicked Help link to open new window at (912, 552) on a:text('Help')
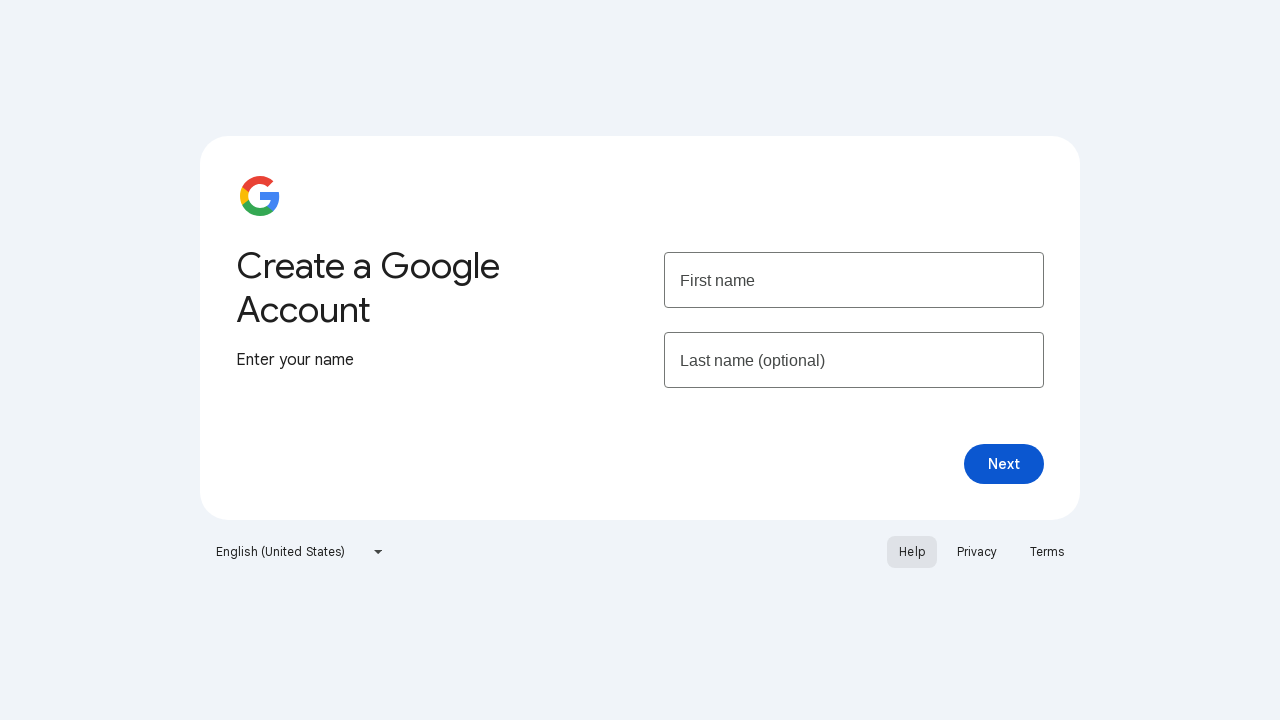

New window/tab opened and captured
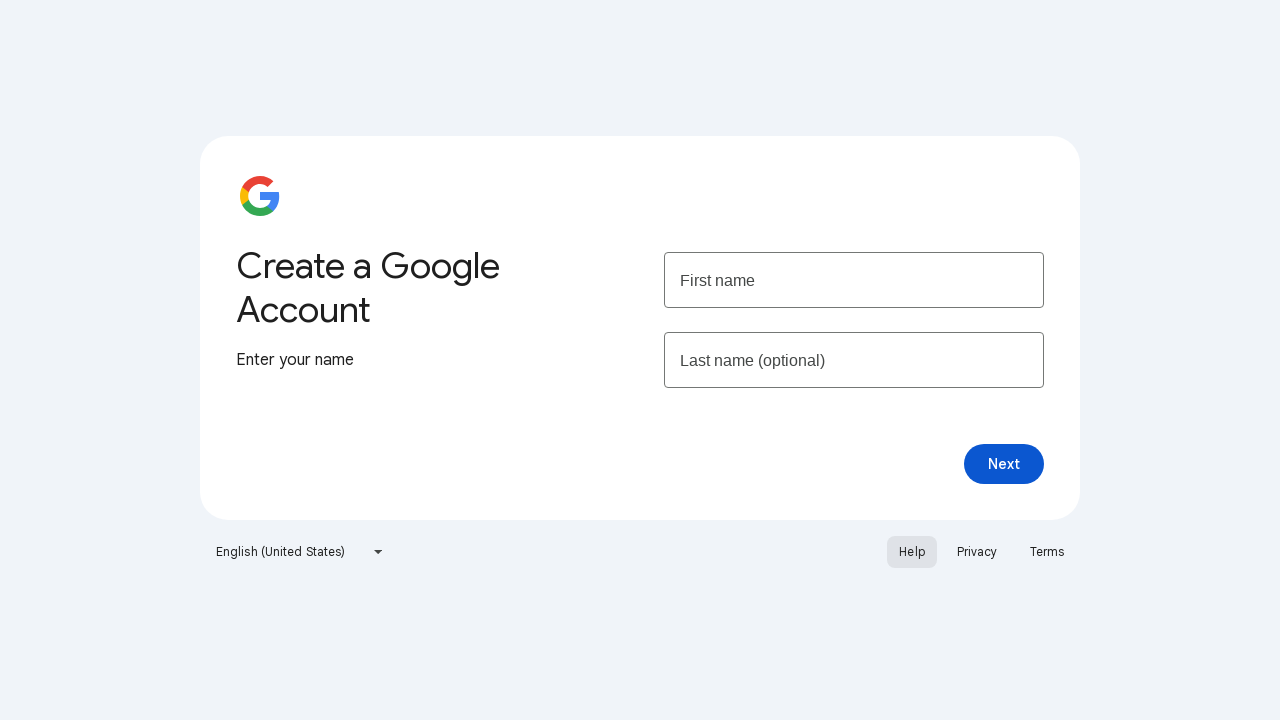

Retrieved title of new window
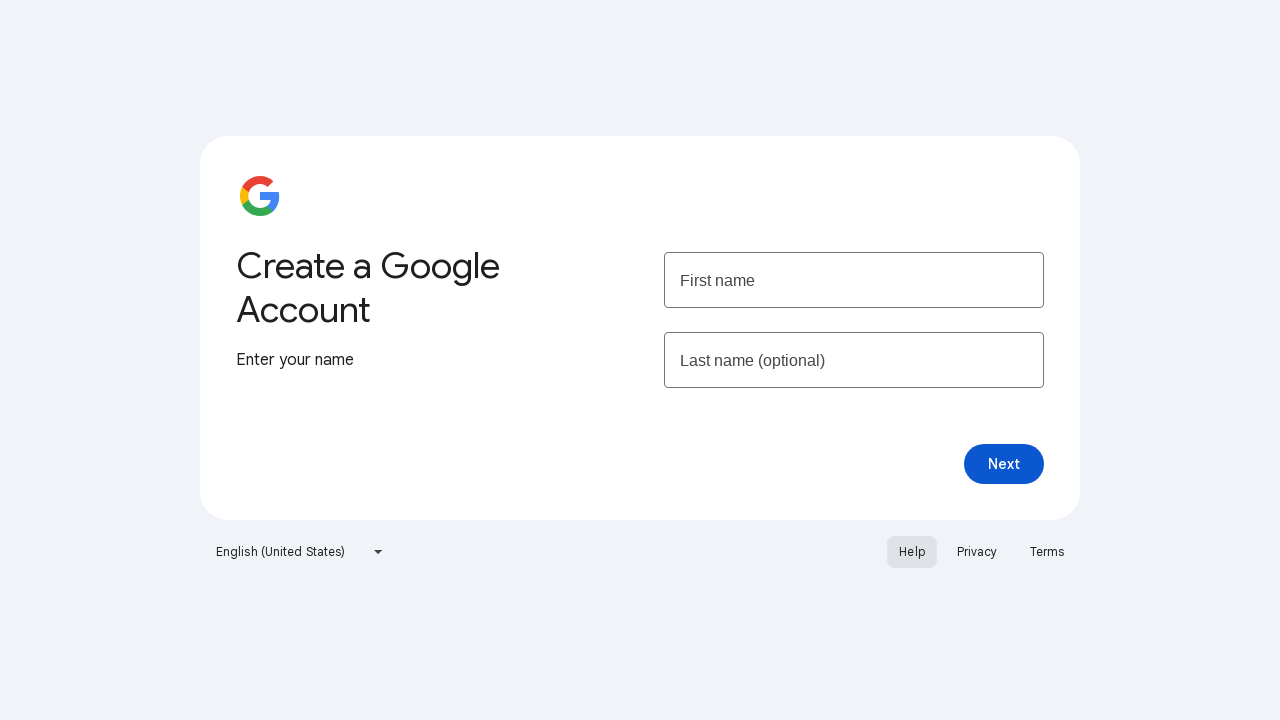

Closed the child window
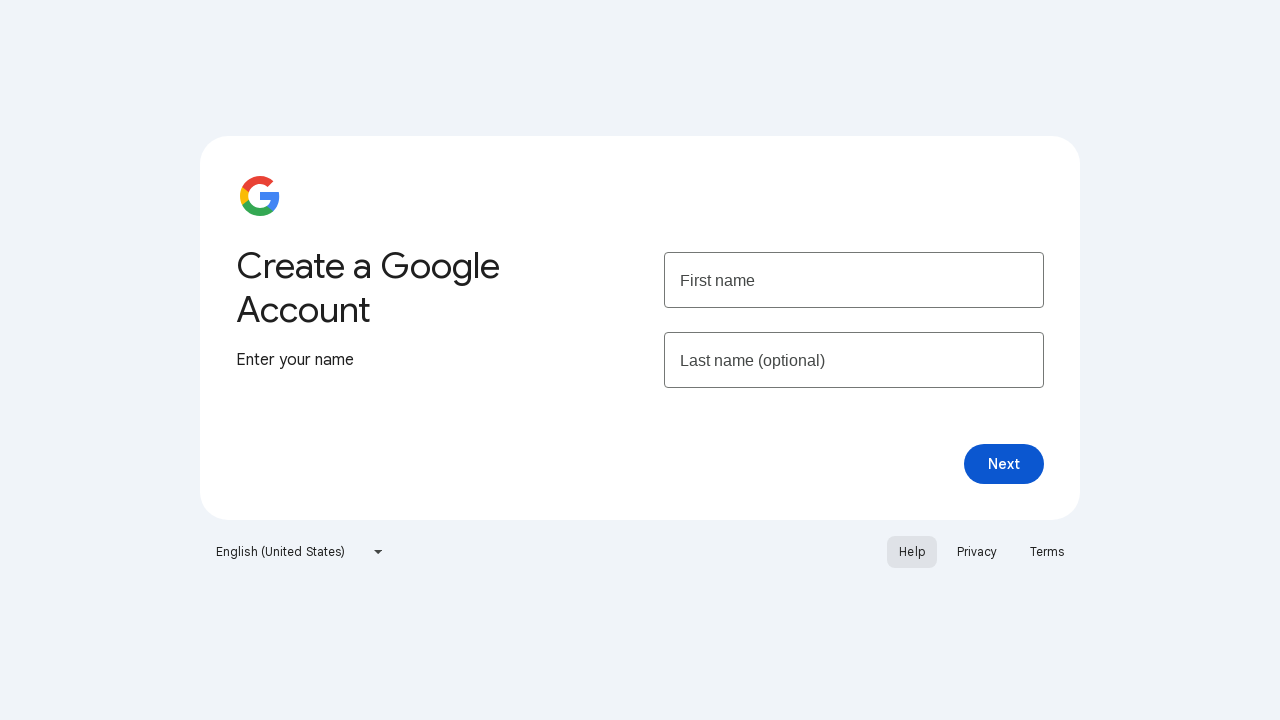

Retrieved title of original window after closing child window
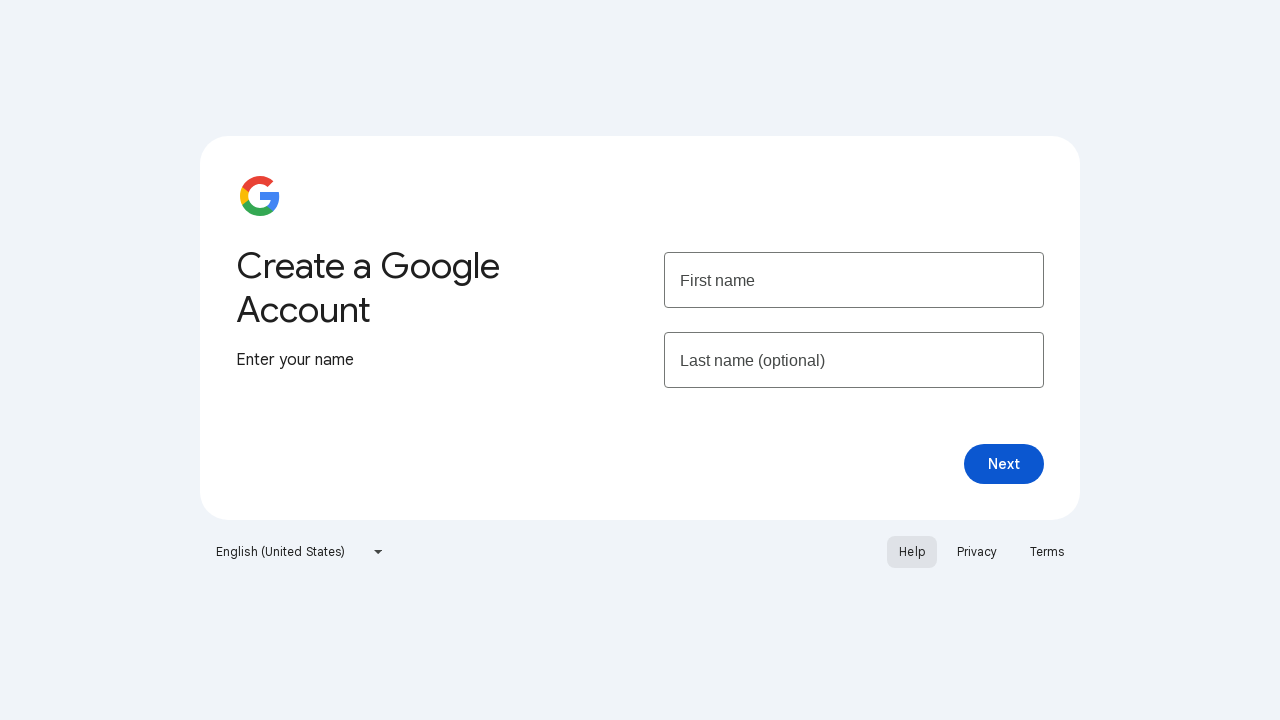

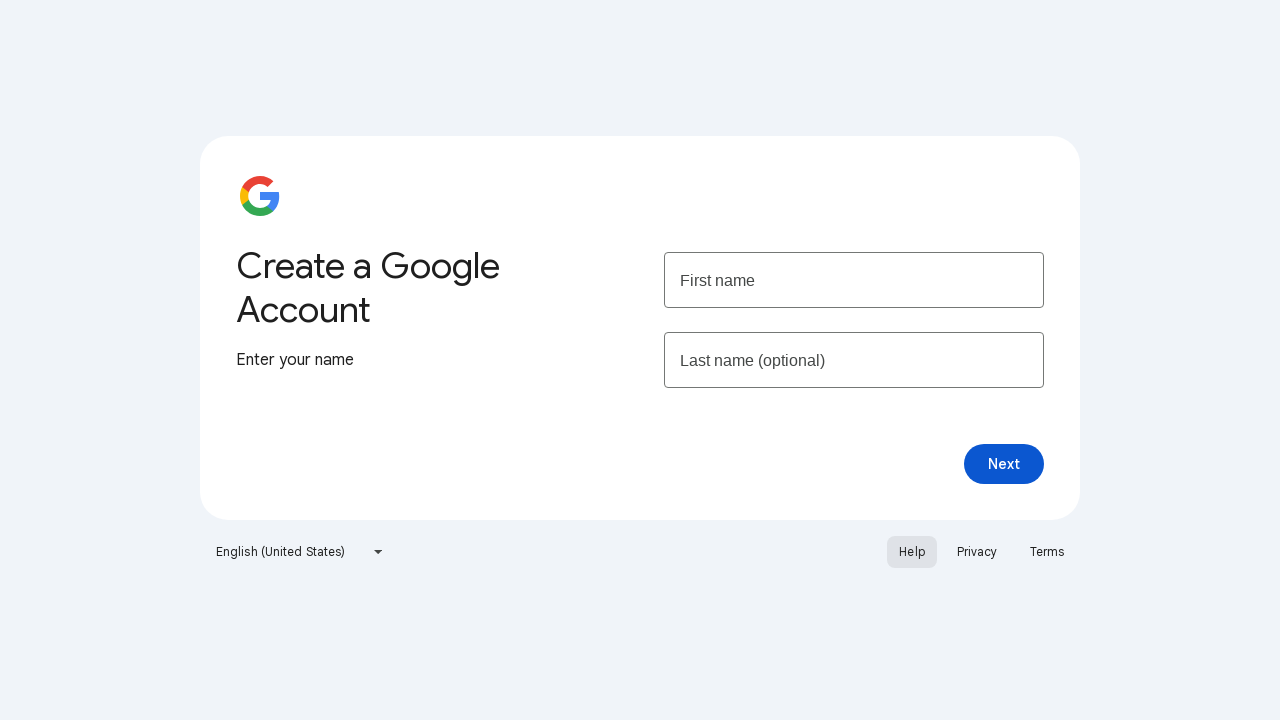